Tests a demo page by filling a text input field with "Automation" and clicking a checkbox

Starting URL: https://seleniumbase.github.io/demo_page

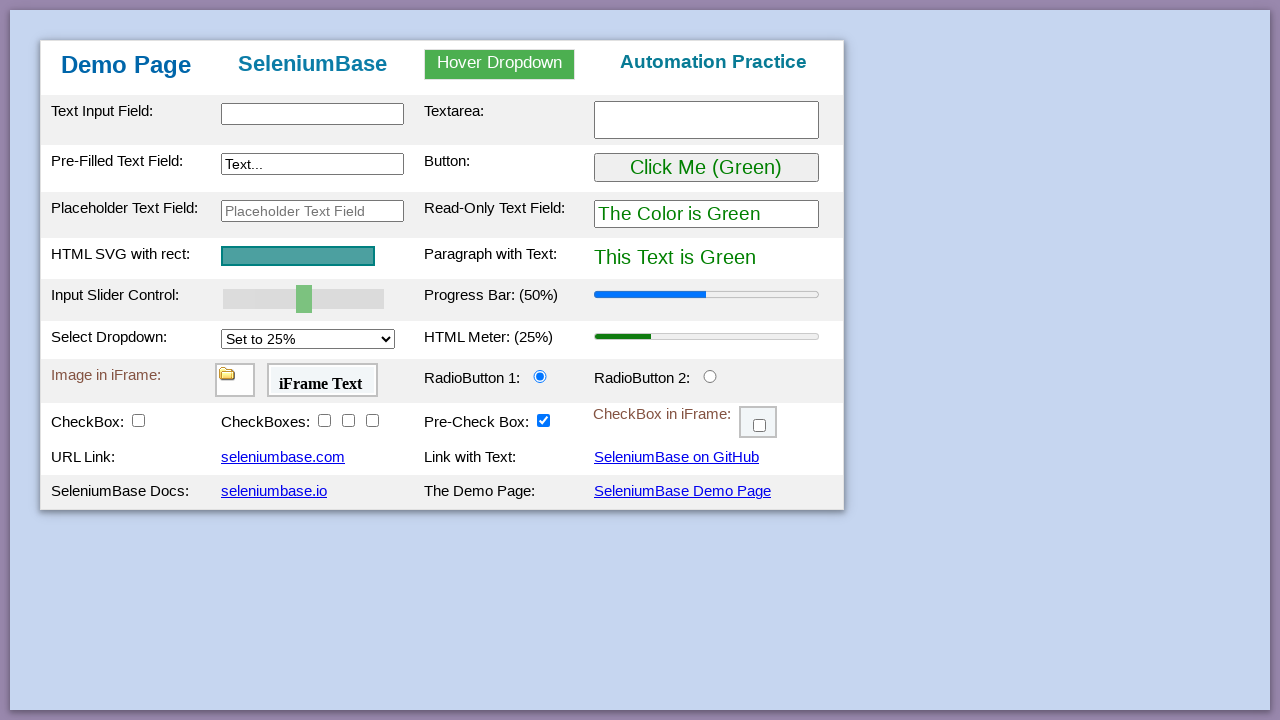

Filled text input field with 'Automation' on #myTextInput
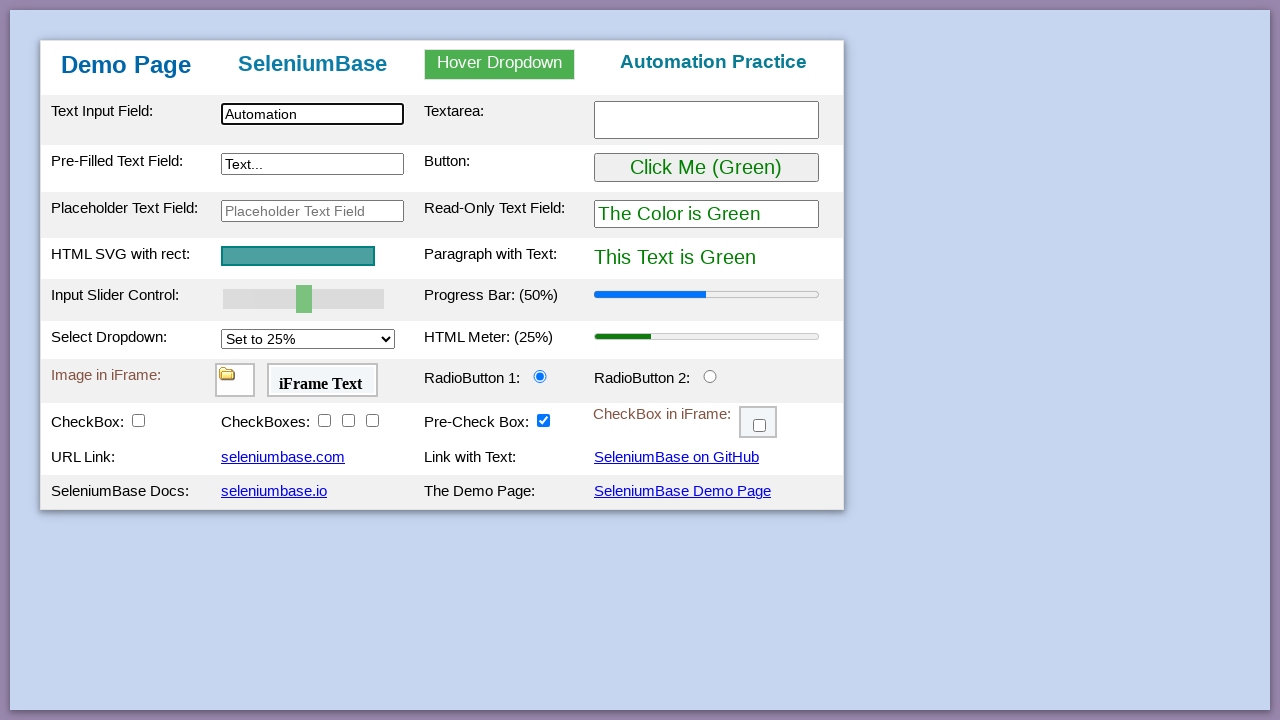

Clicked the first checkbox at (138, 420) on #checkBox1
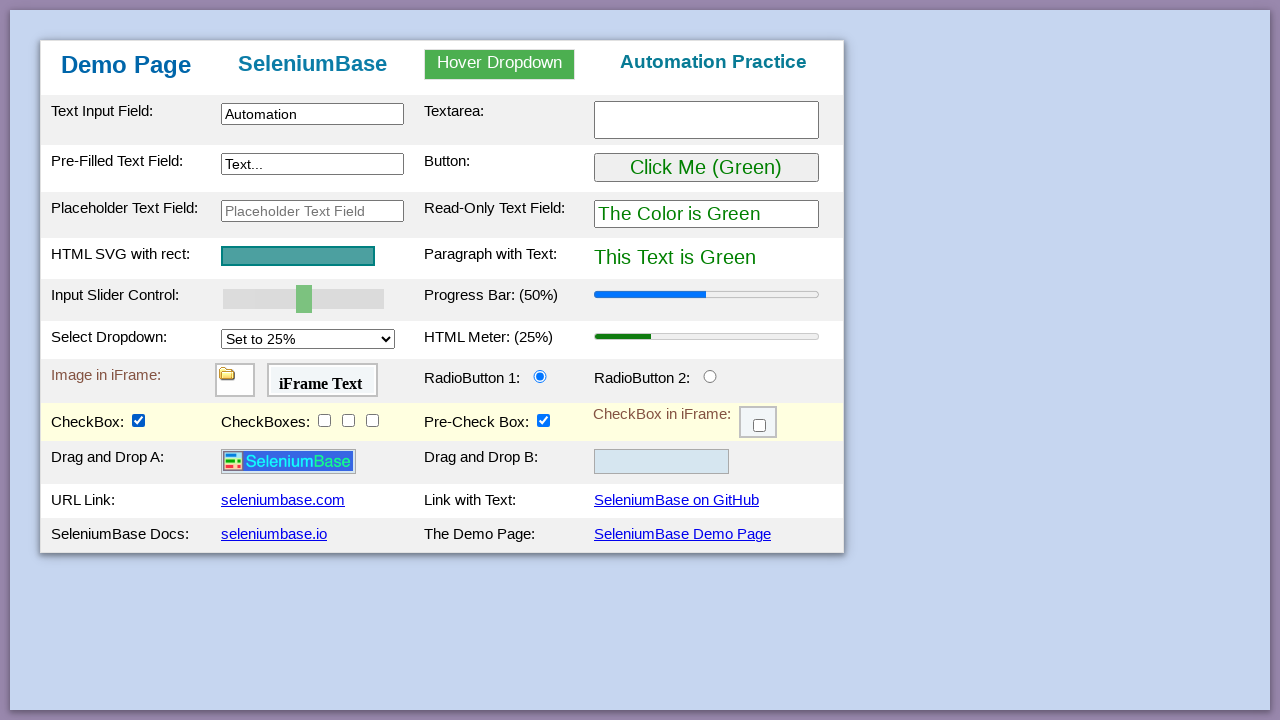

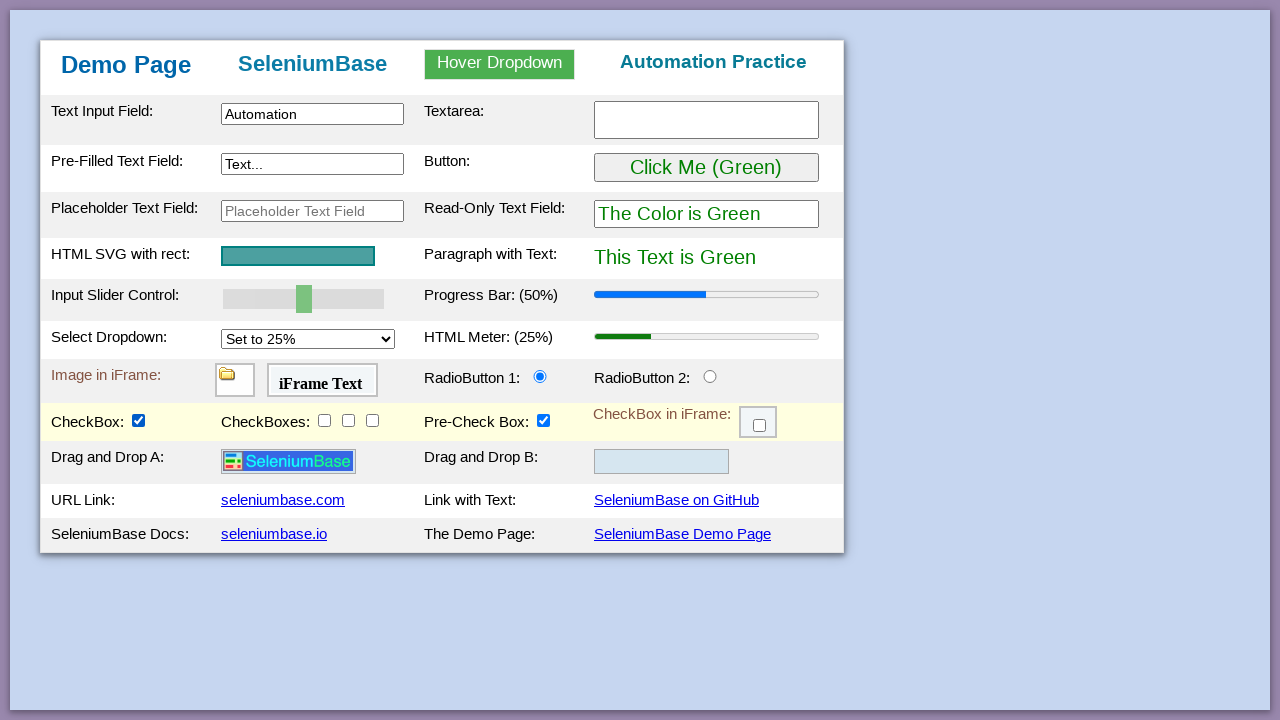